Navigates to the Python.org homepage and verifies the page loads successfully by waiting for the main content to be visible.

Starting URL: https://python.org

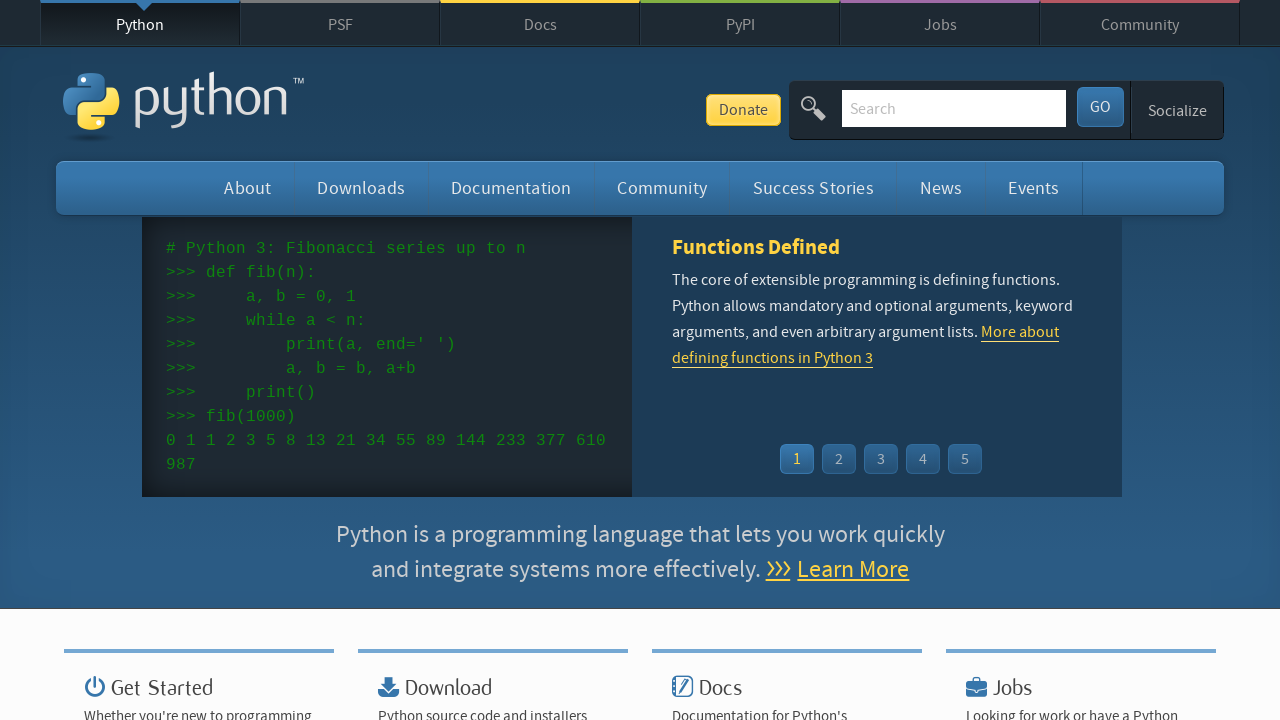

Navigated to Python.org homepage
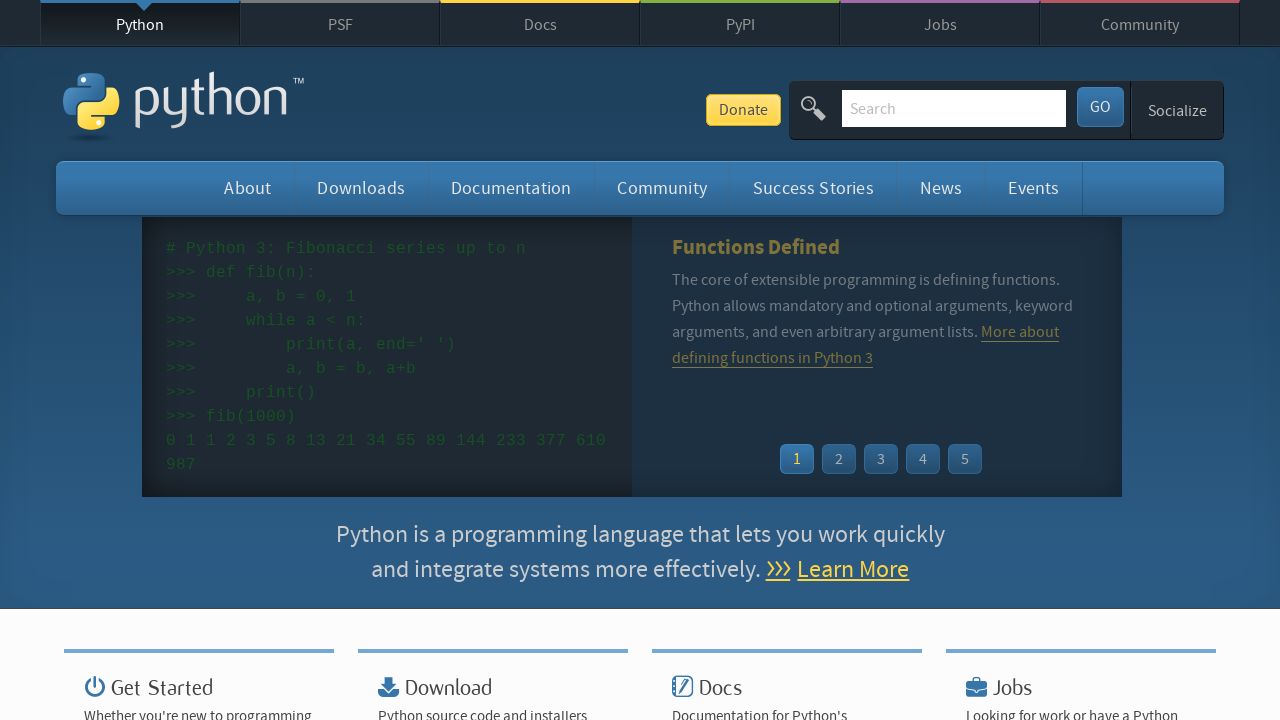

Main content element became visible
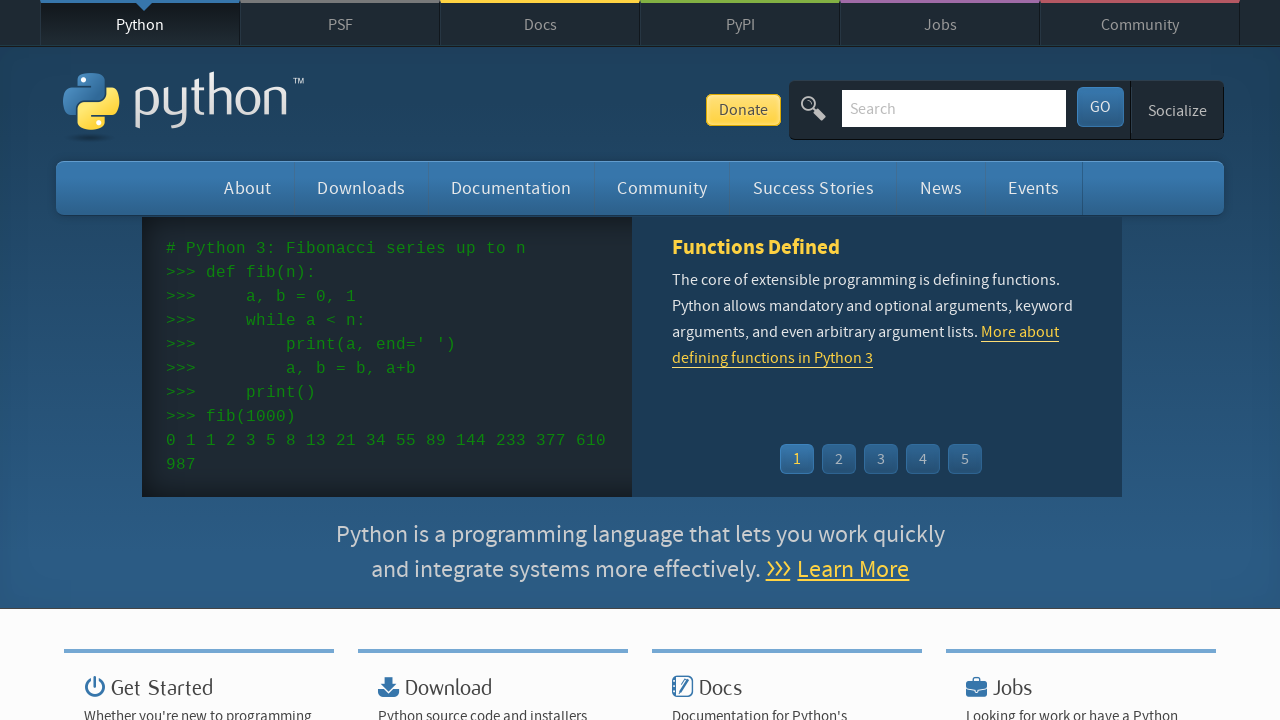

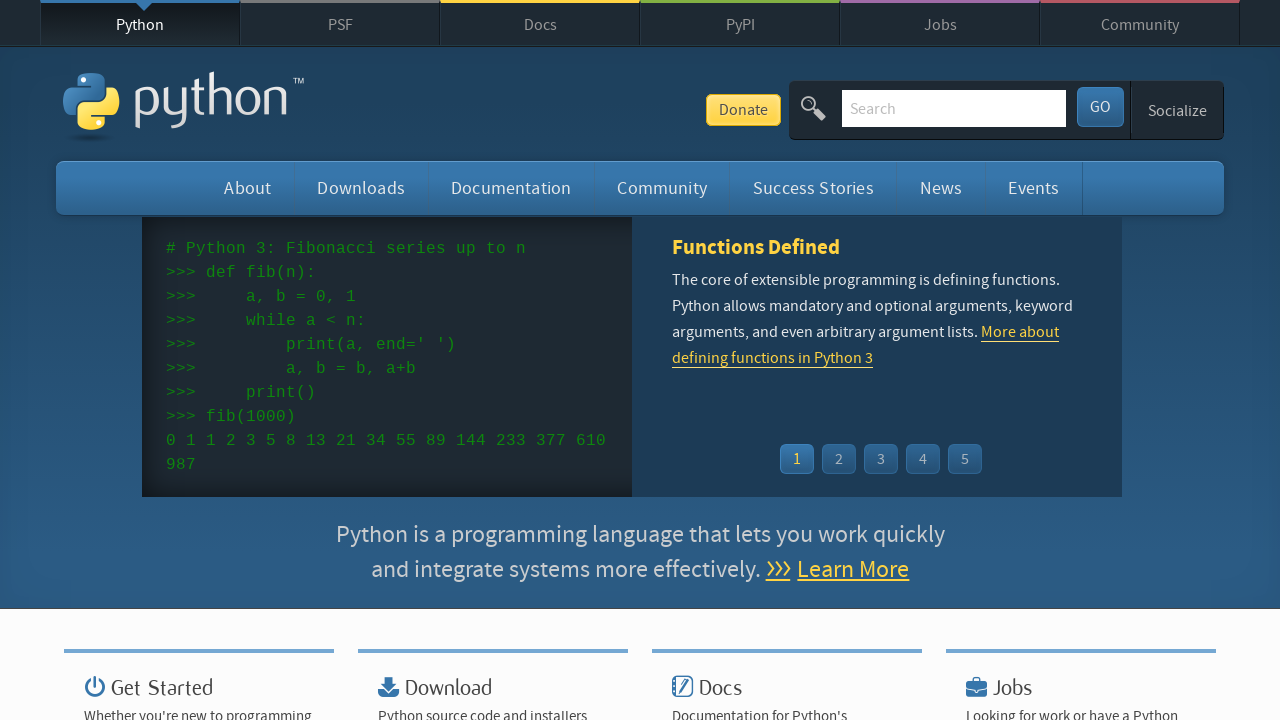